Tests login form validation by entering credentials, clearing both fields, clicking login, and verifying "Username is required" error message appears

Starting URL: https://www.saucedemo.com/

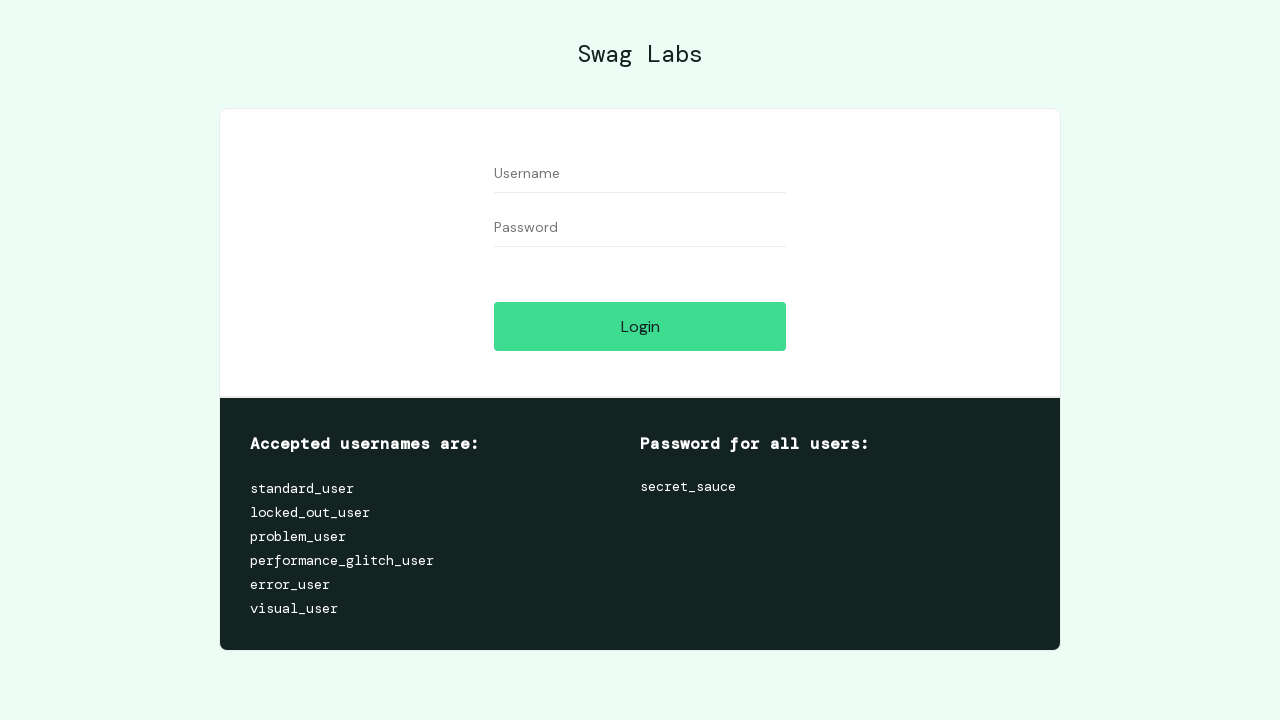

Filled username field with 'testuser123' on //input[@id='user-name']
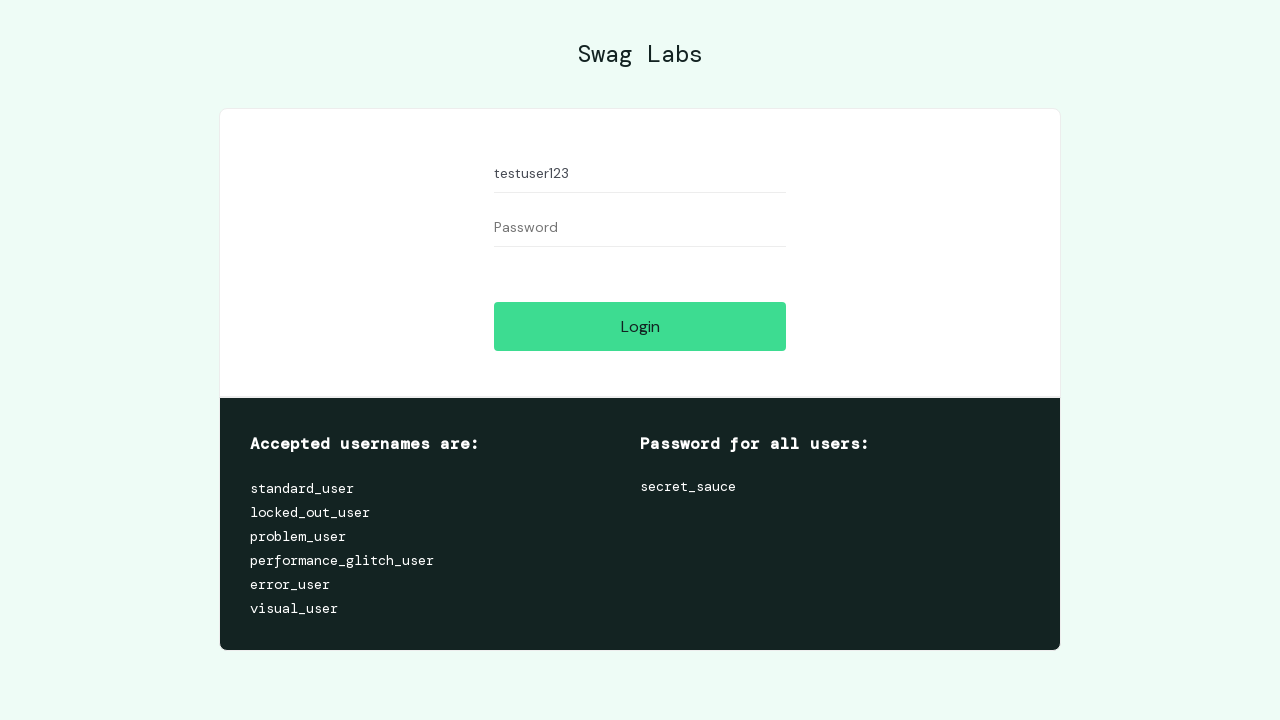

Filled password field with 'testpass456' on //input[@id='password']
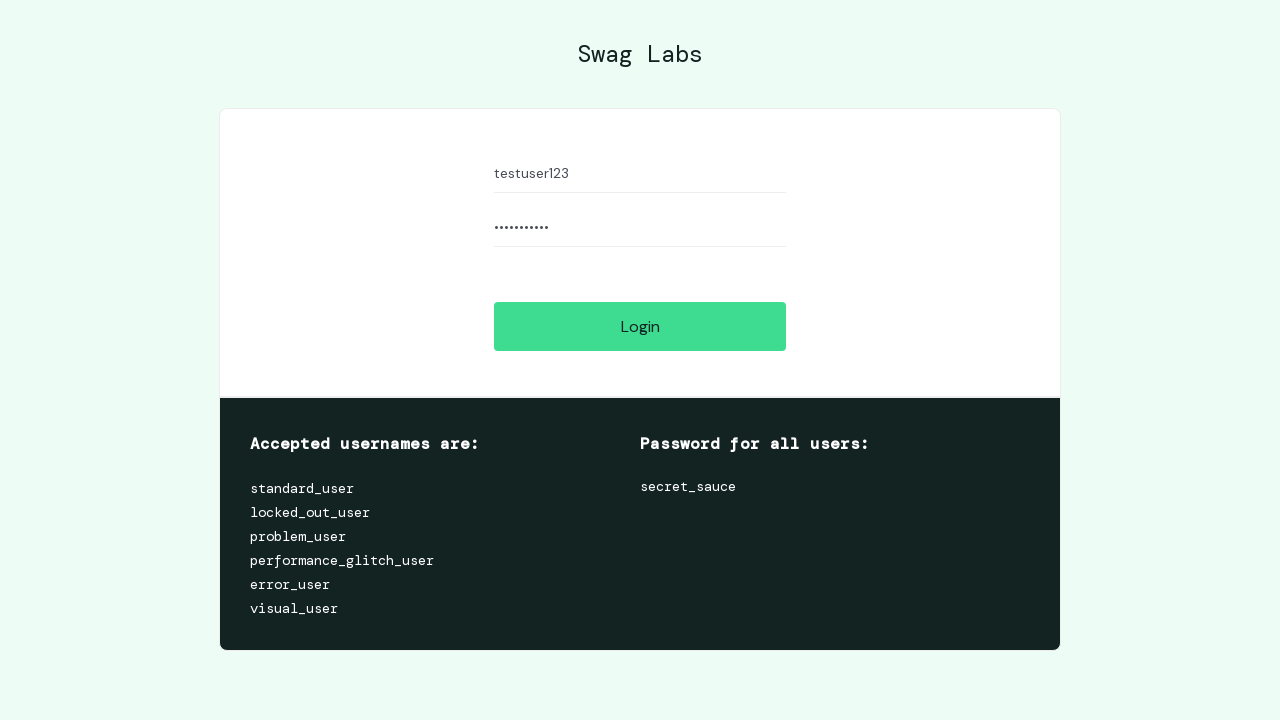

Cleared username field on //input[@id='user-name']
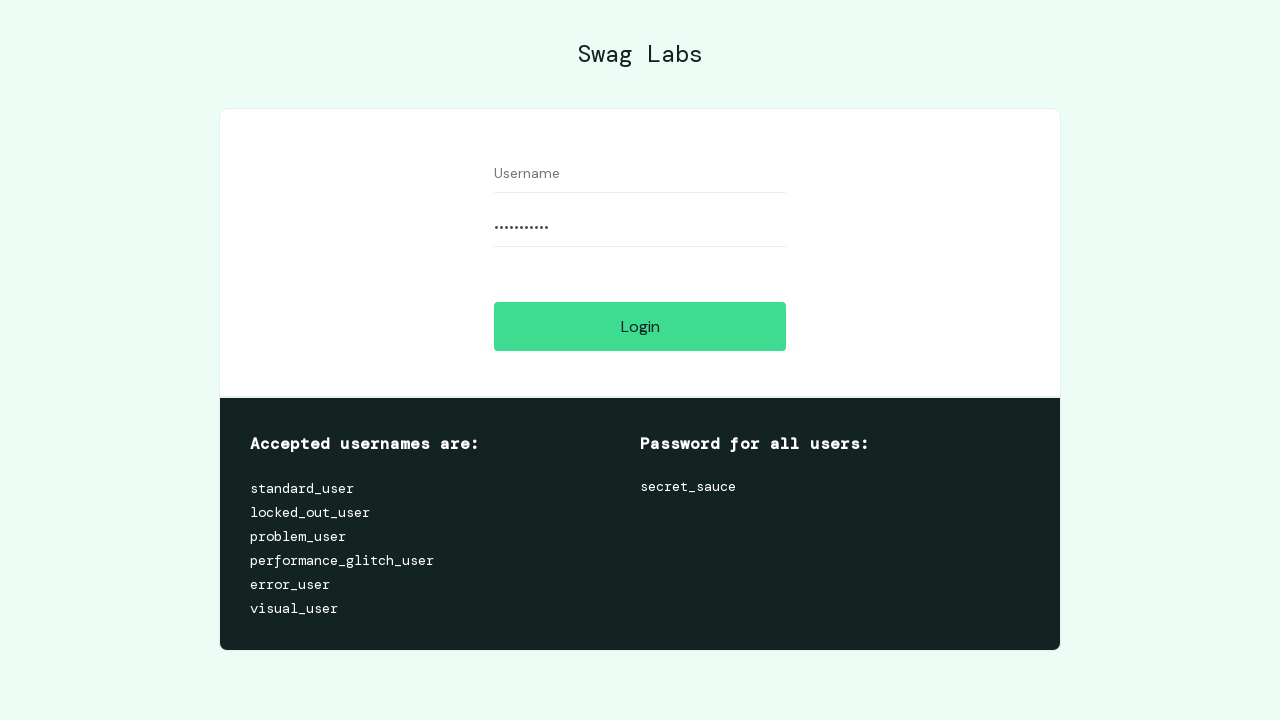

Cleared password field on //input[@id='password']
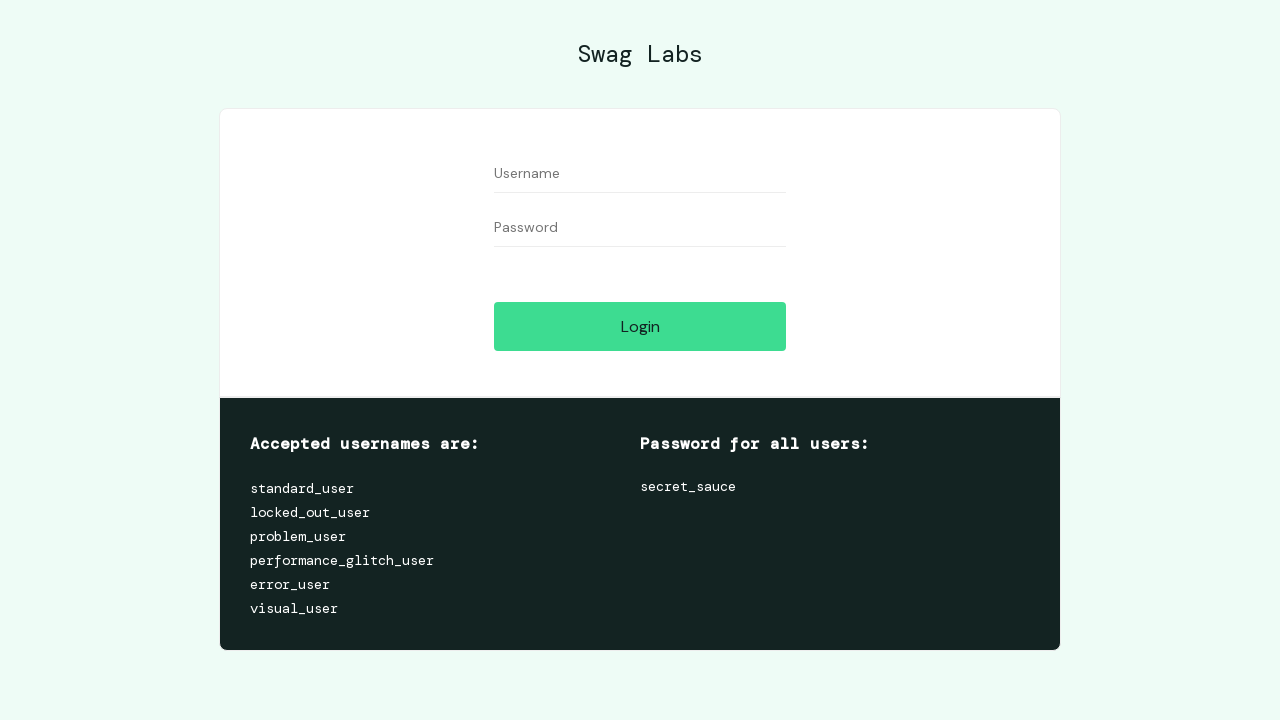

Clicked login button with empty credentials at (640, 326) on xpath=//input[@id='login-button']
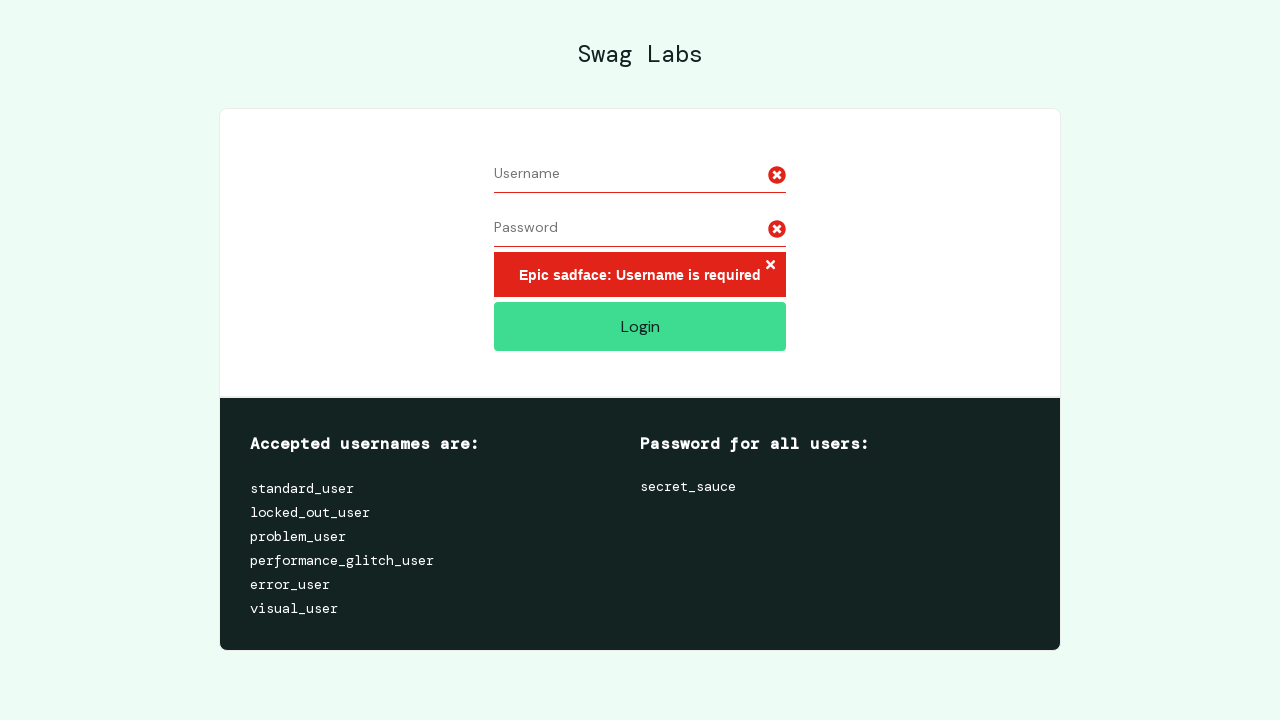

Error message element appeared
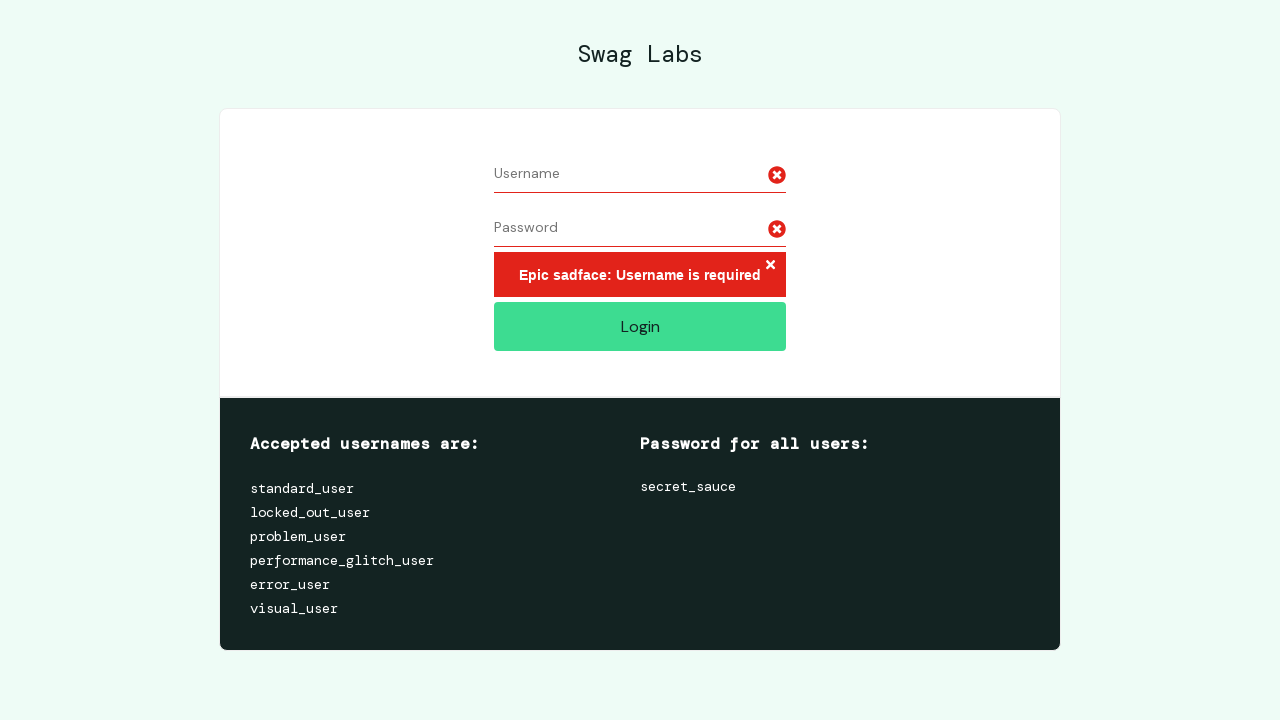

Retrieved error message text: 'Epic sadface: Username is required'
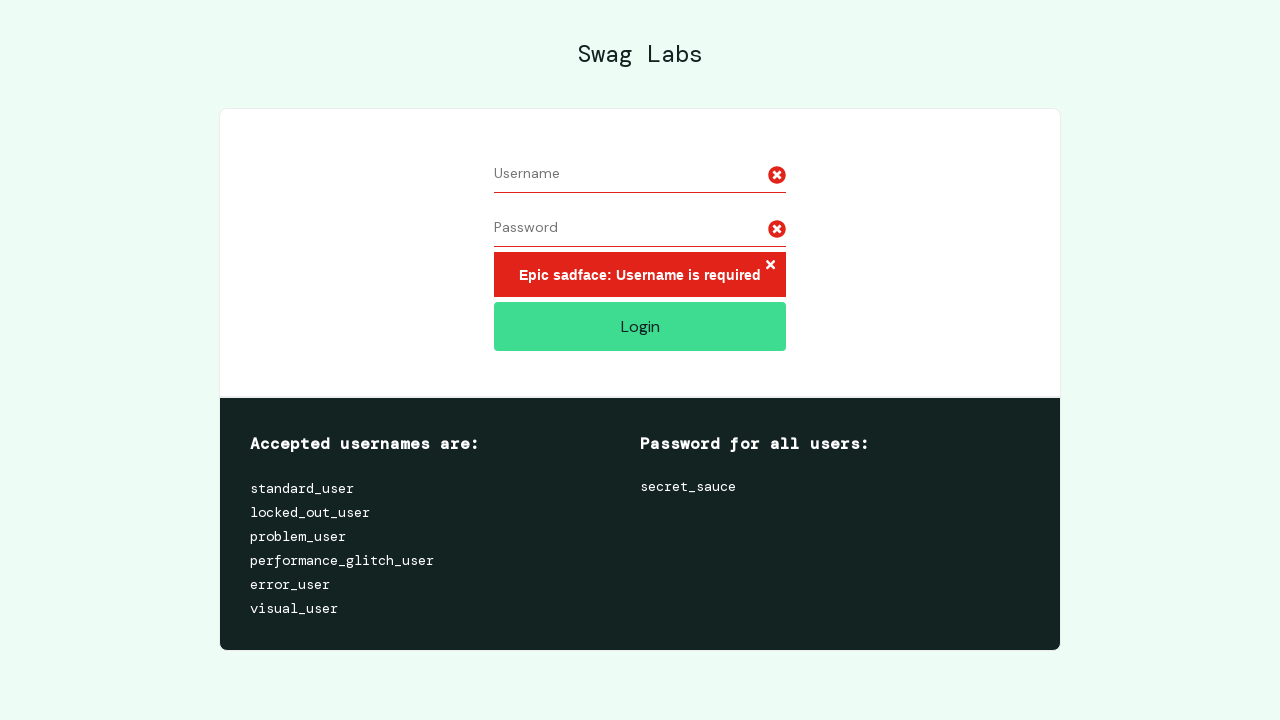

Verified 'Username is required' error message is present
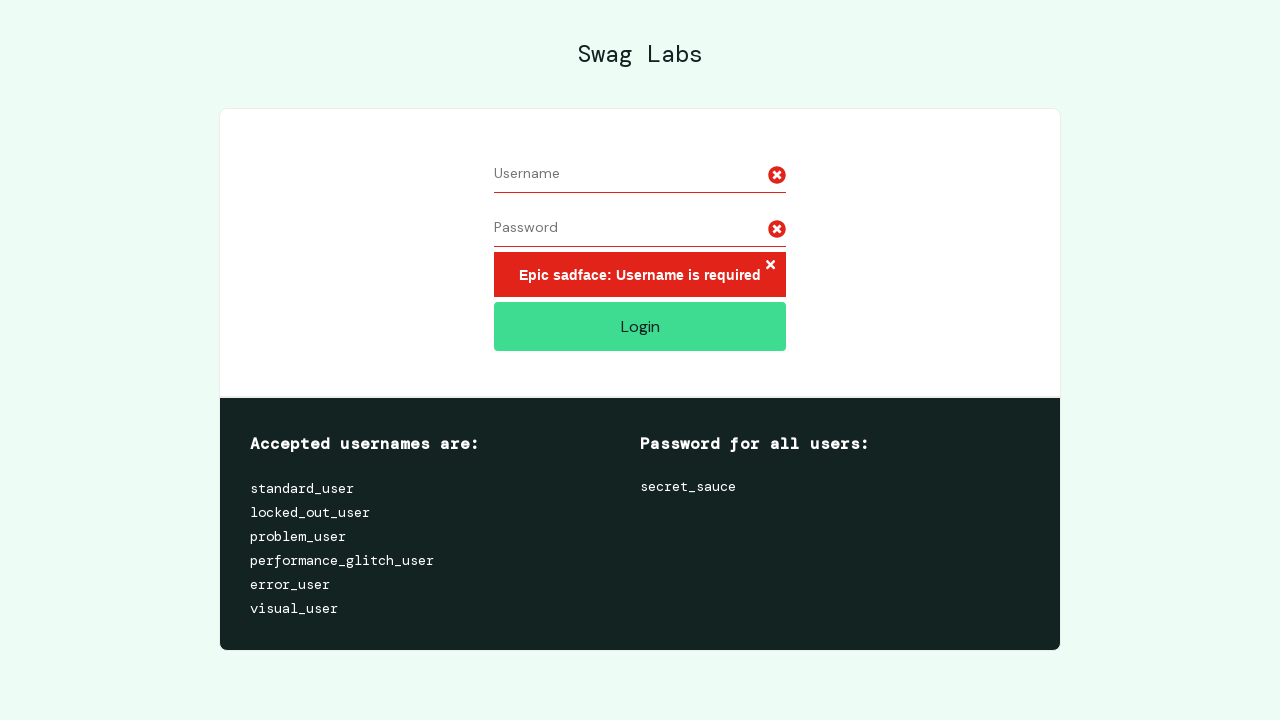

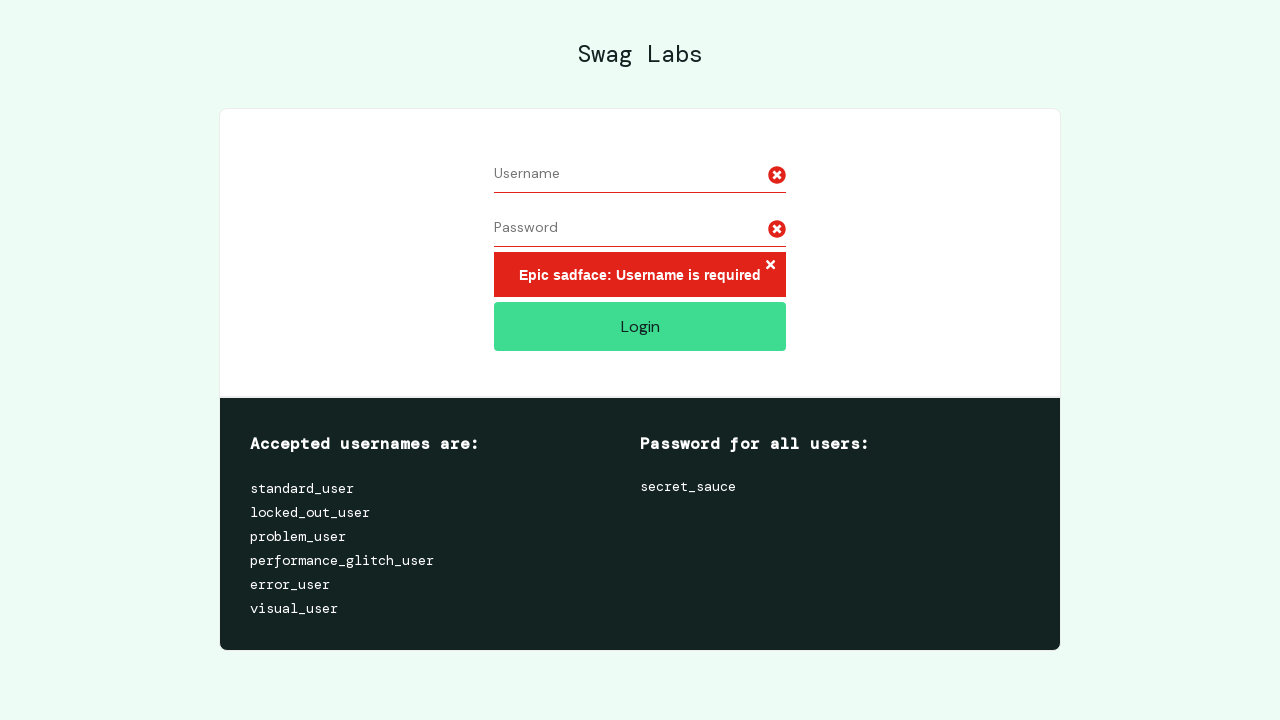